Tests implicit wait functionality by waiting for an image element to load and verifying its src attribute

Starting URL: https://bonigarcia.dev/selenium-webdriver-java/loading-images.html

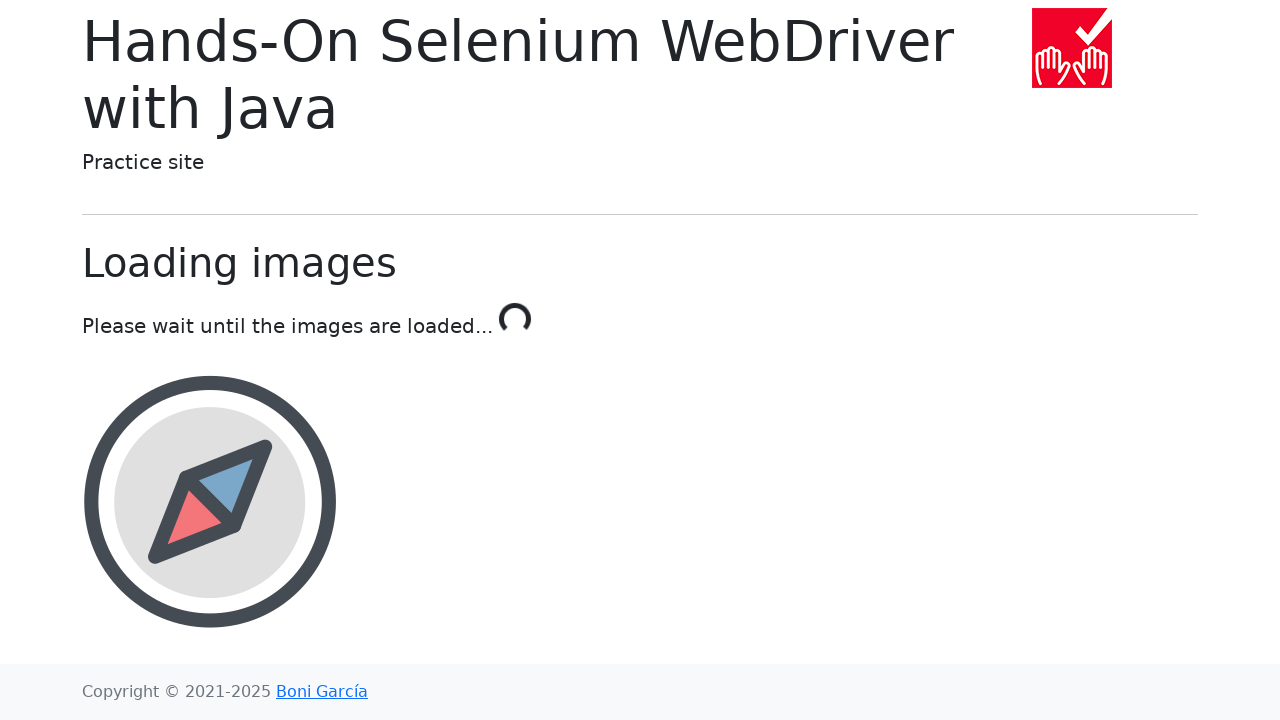

Waited for landscape image element to load with 10s timeout
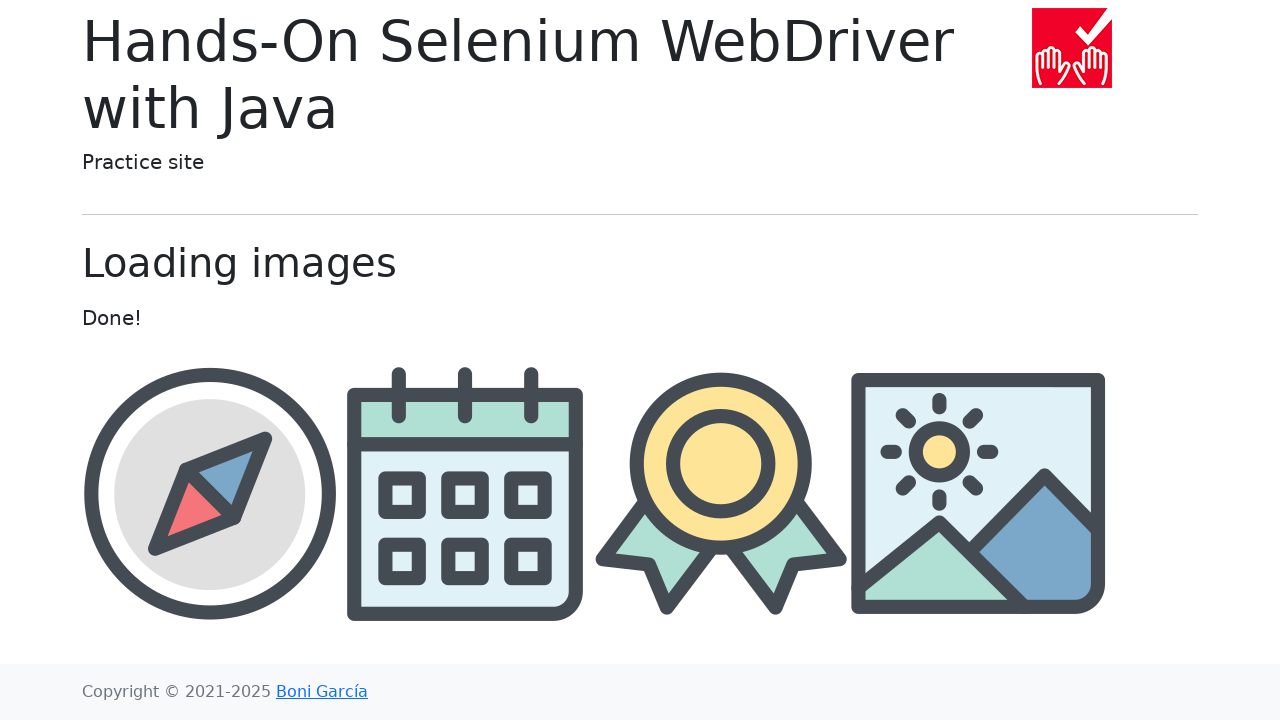

Retrieved src attribute from landscape image element
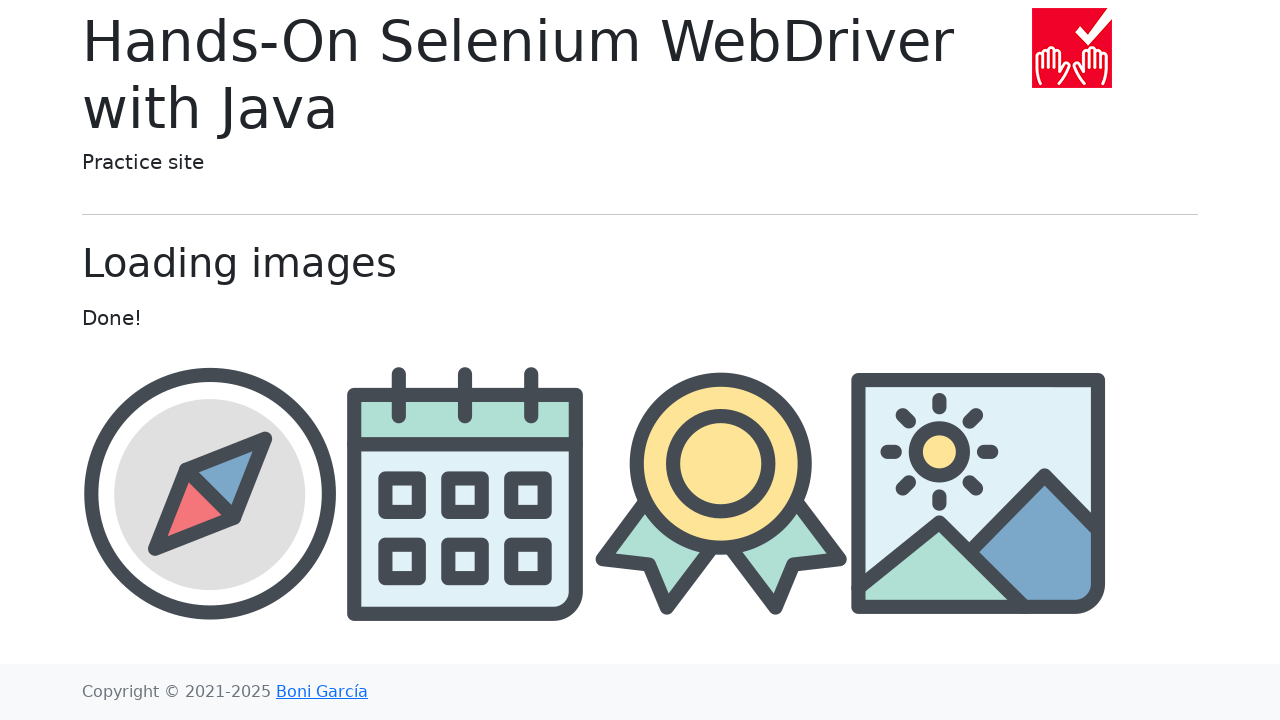

Verified src attribute contains 'landscape'
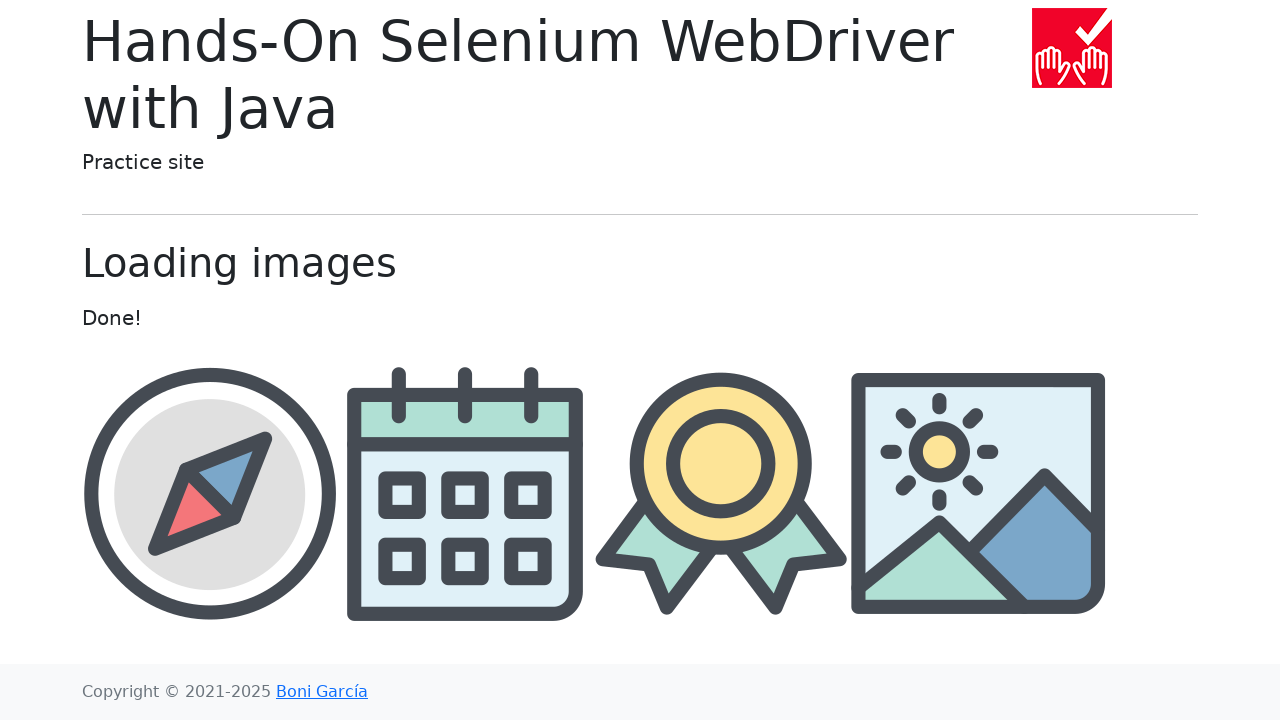

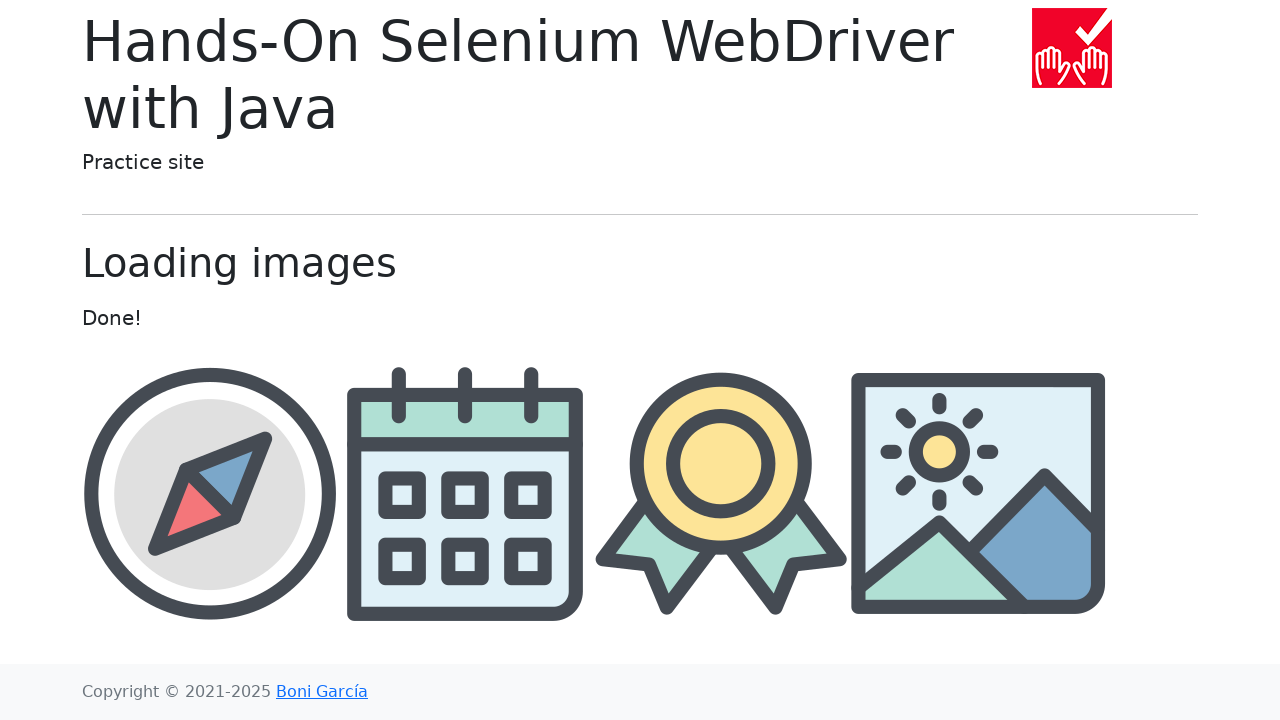